Tests a registration form by filling in required fields (first name, last name, email) and submitting the form, then verifies successful registration by checking the confirmation message.

Starting URL: http://suninjuly.github.io/registration1.html

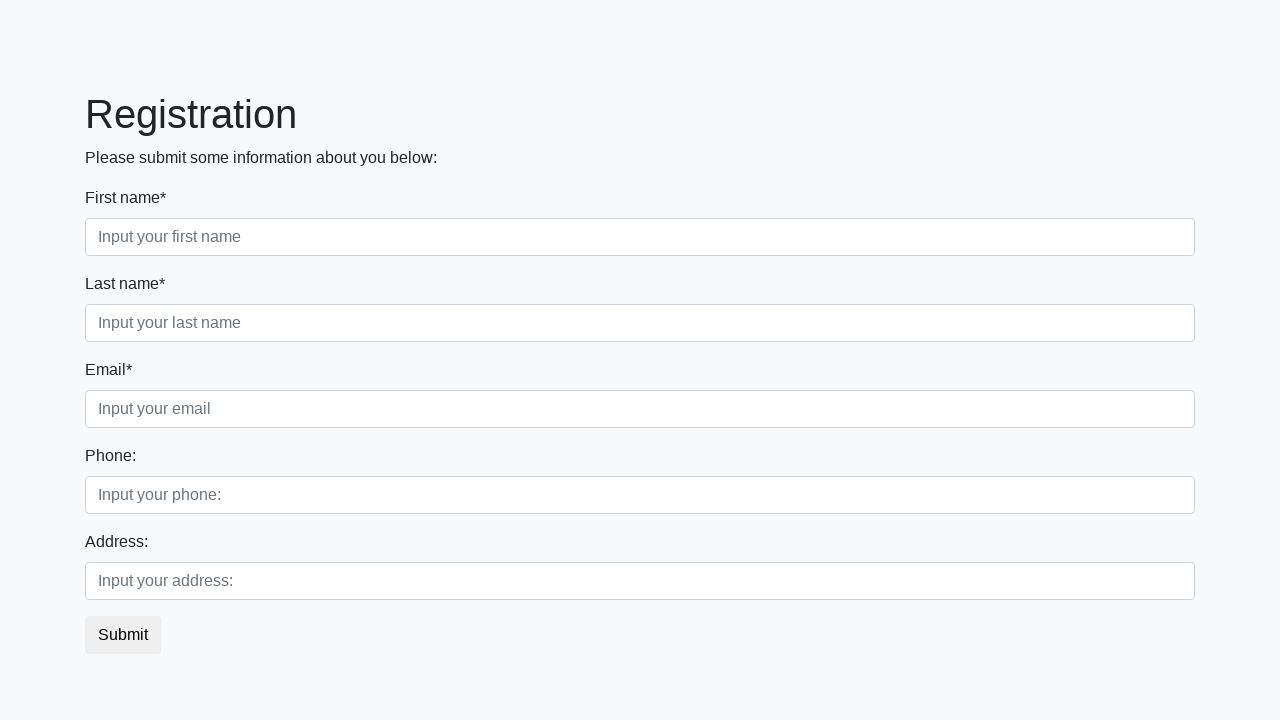

Filled first name field with 'Ivan' on .form-control.first
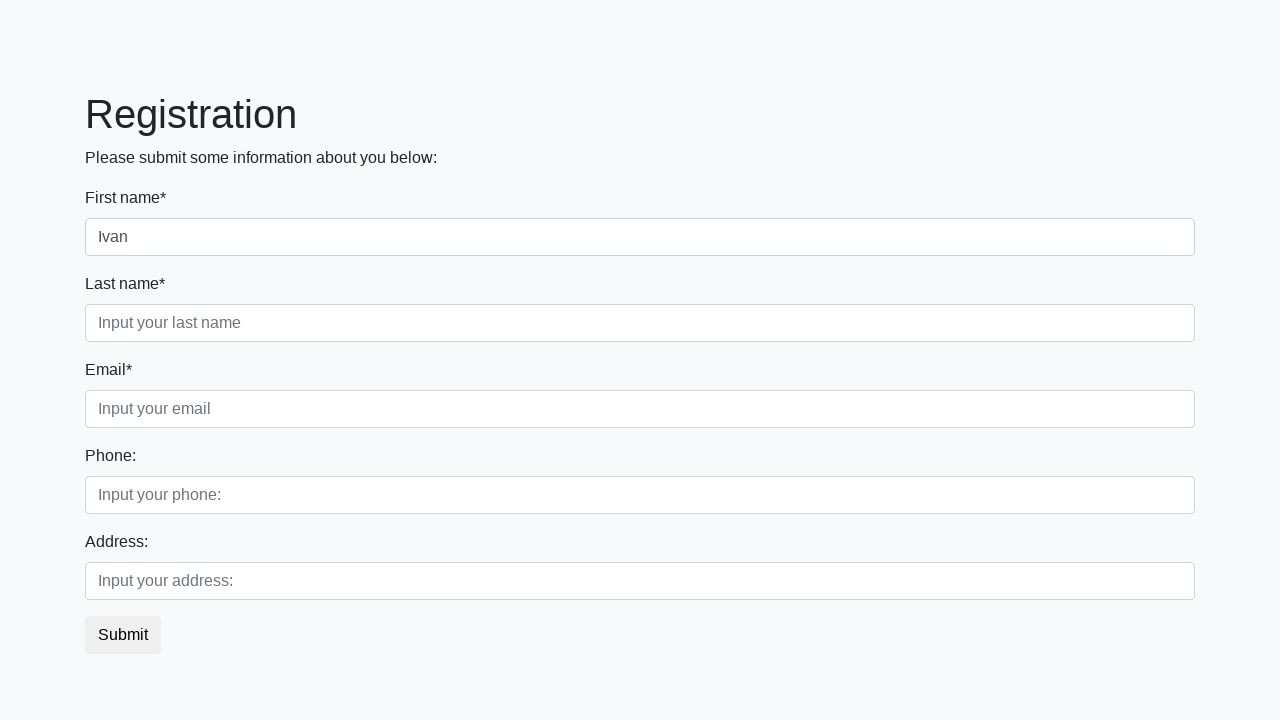

Filled last name field with 'Petrov' on .form-control.second
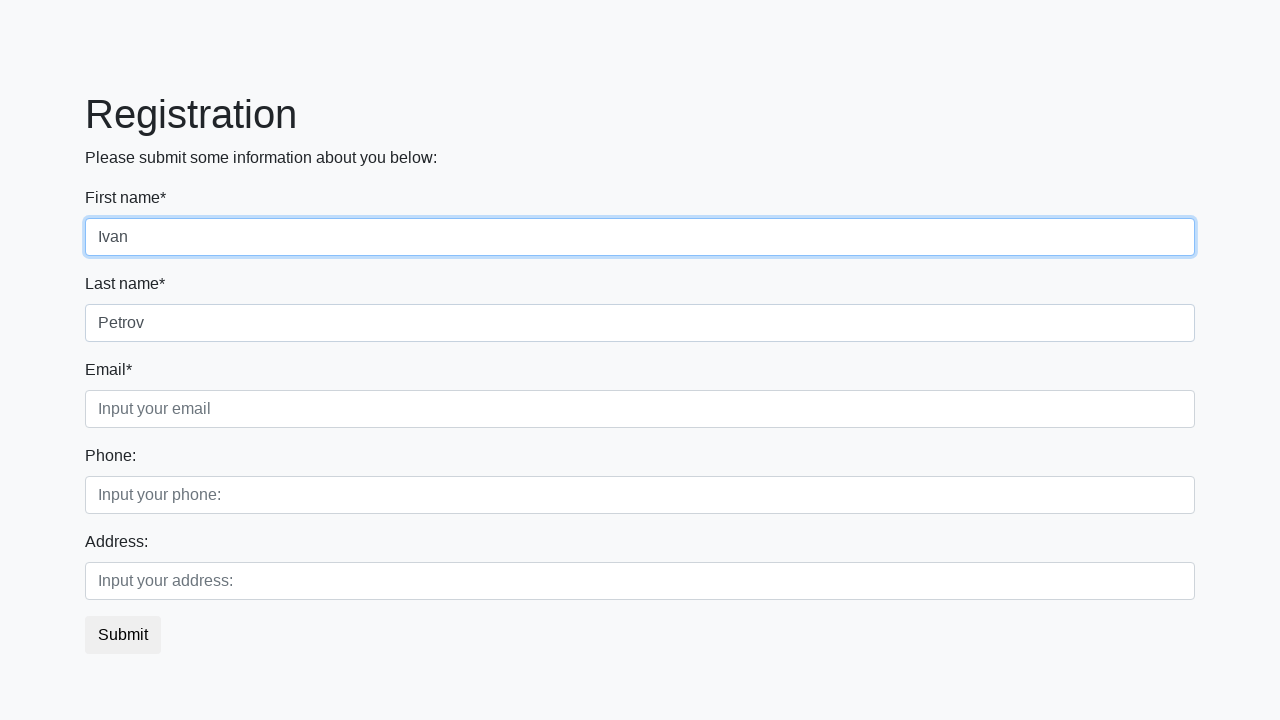

Filled email field with 'test111@mail.ru' on .form-control.third
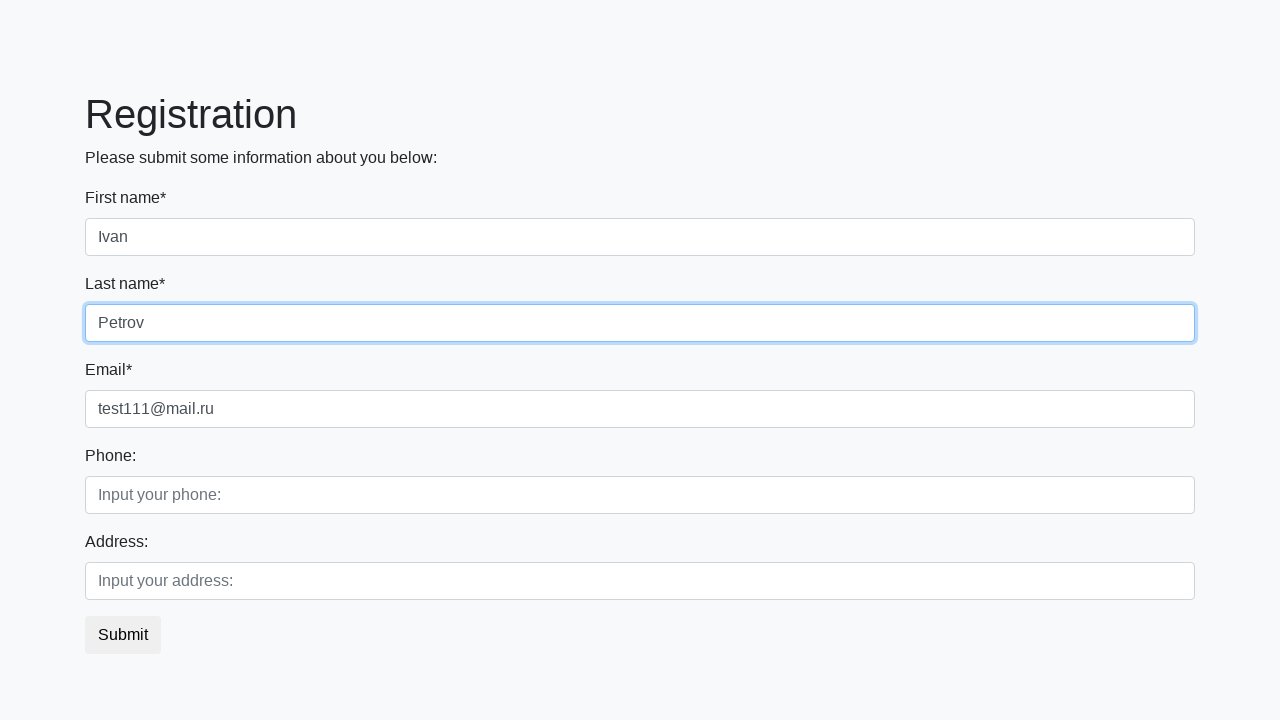

Clicked submit button to register at (123, 635) on button.btn
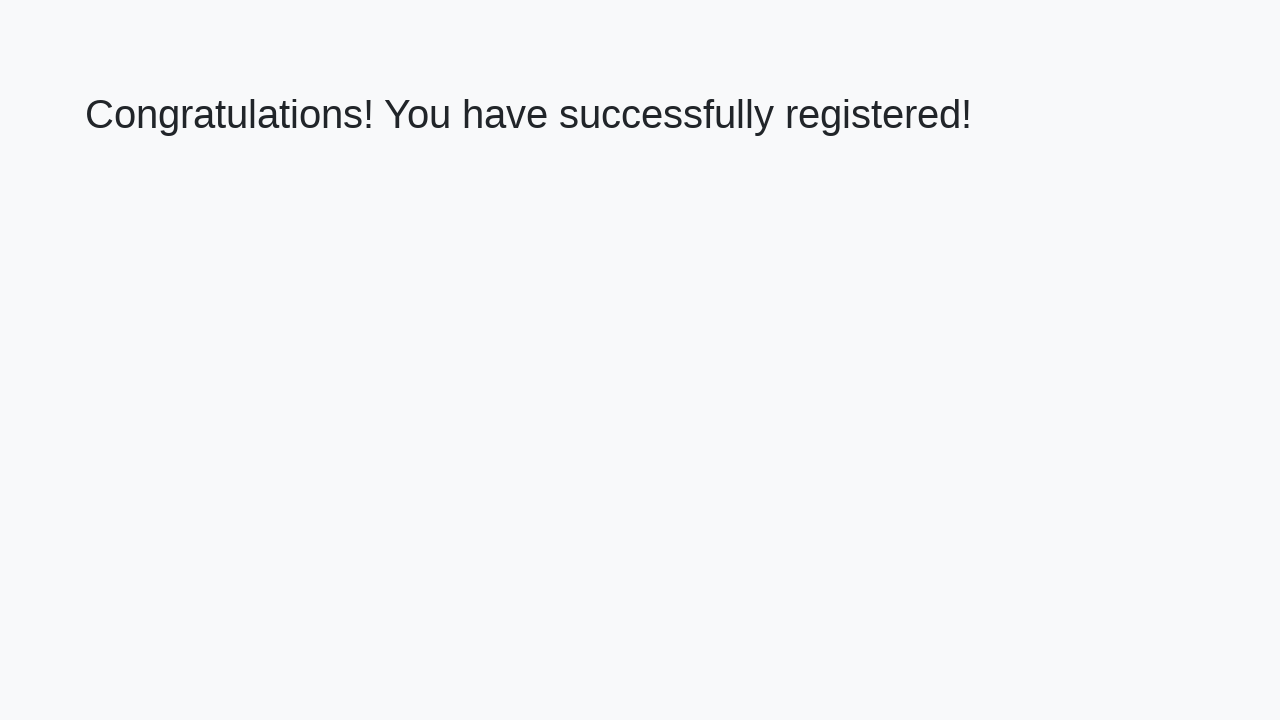

Confirmation message loaded
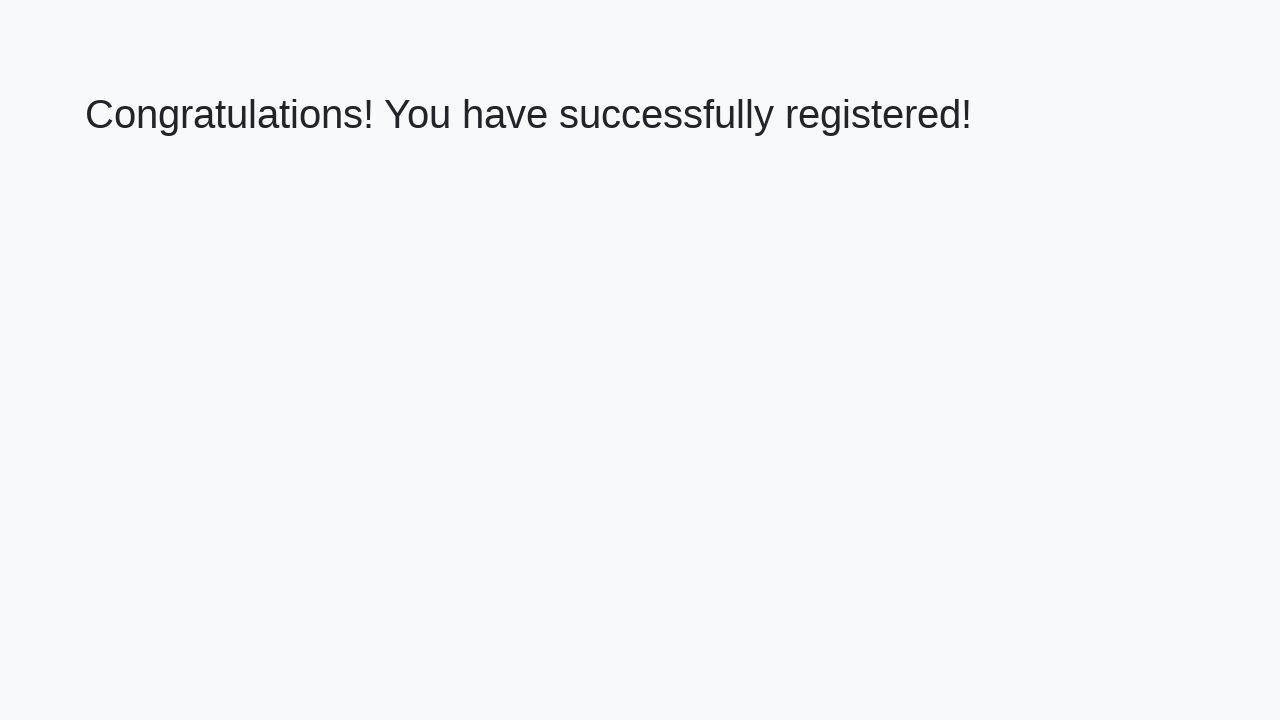

Retrieved confirmation message text
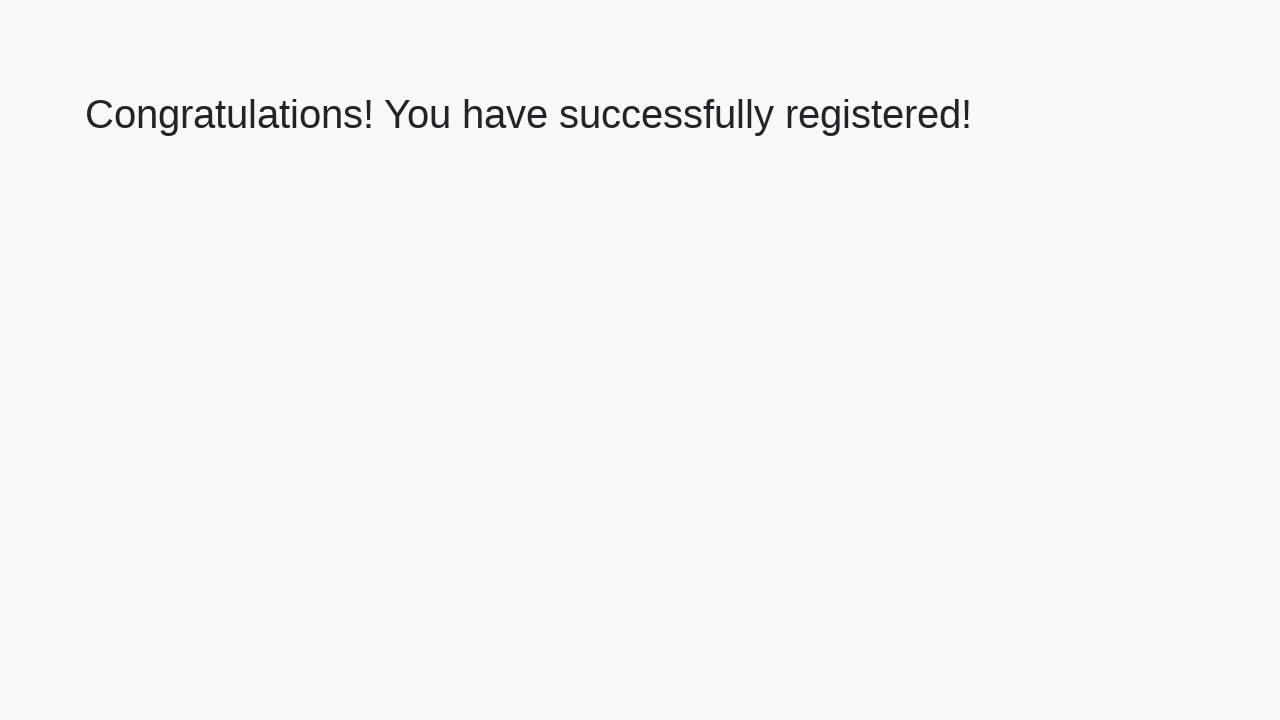

Verified successful registration with correct confirmation message
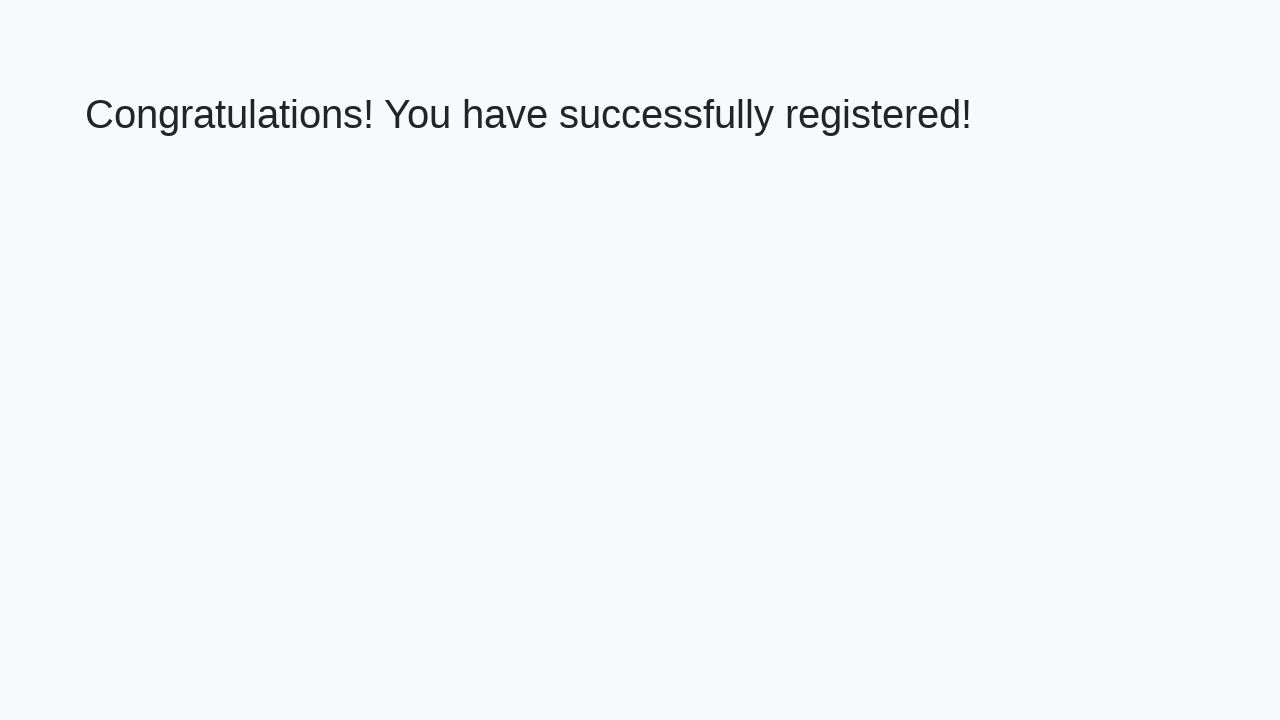

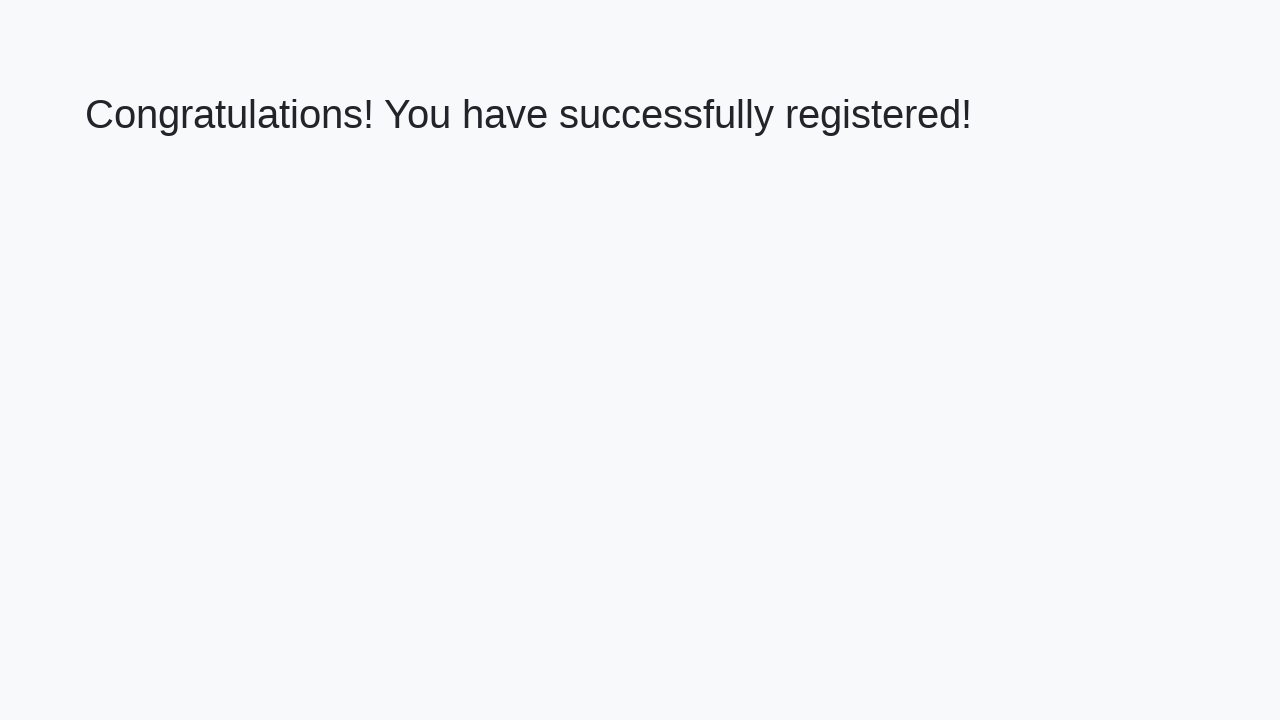